Tests filtering to display only active (incomplete) todo items

Starting URL: https://demo.playwright.dev/todomvc

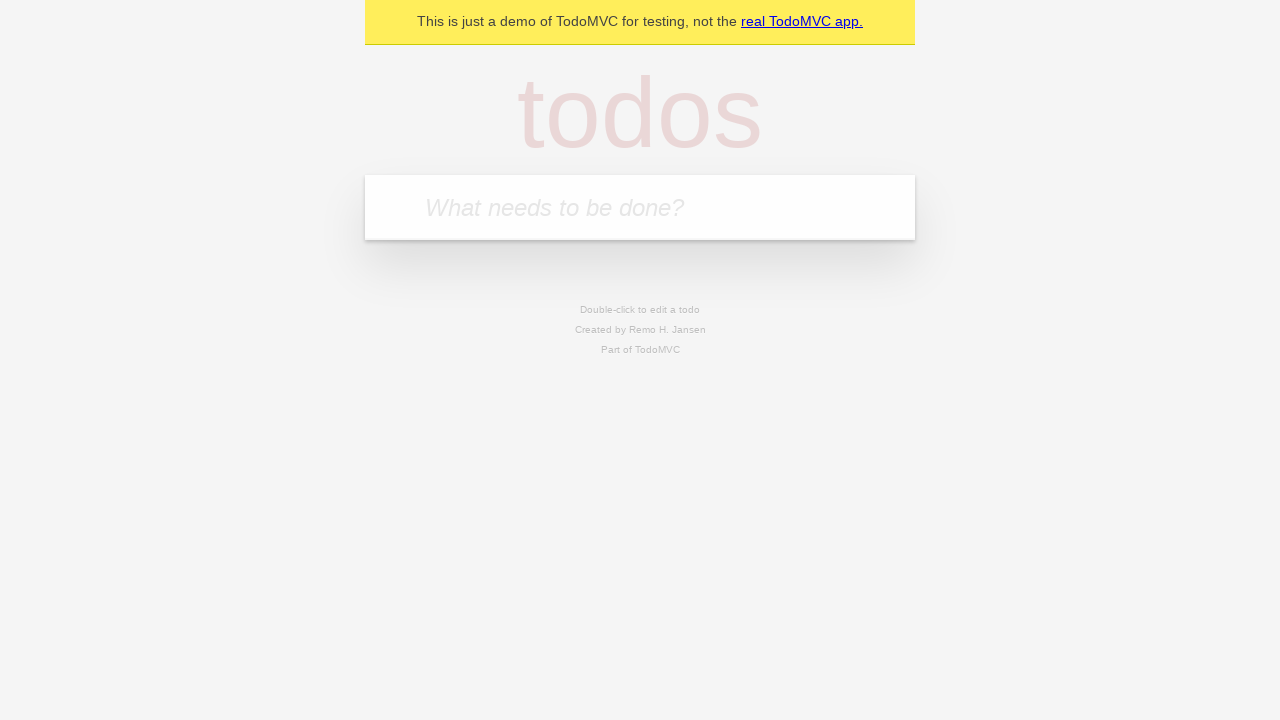

Filled input field with first todo: 'buy some cheese' on internal:attr=[placeholder="What needs to be done?"i]
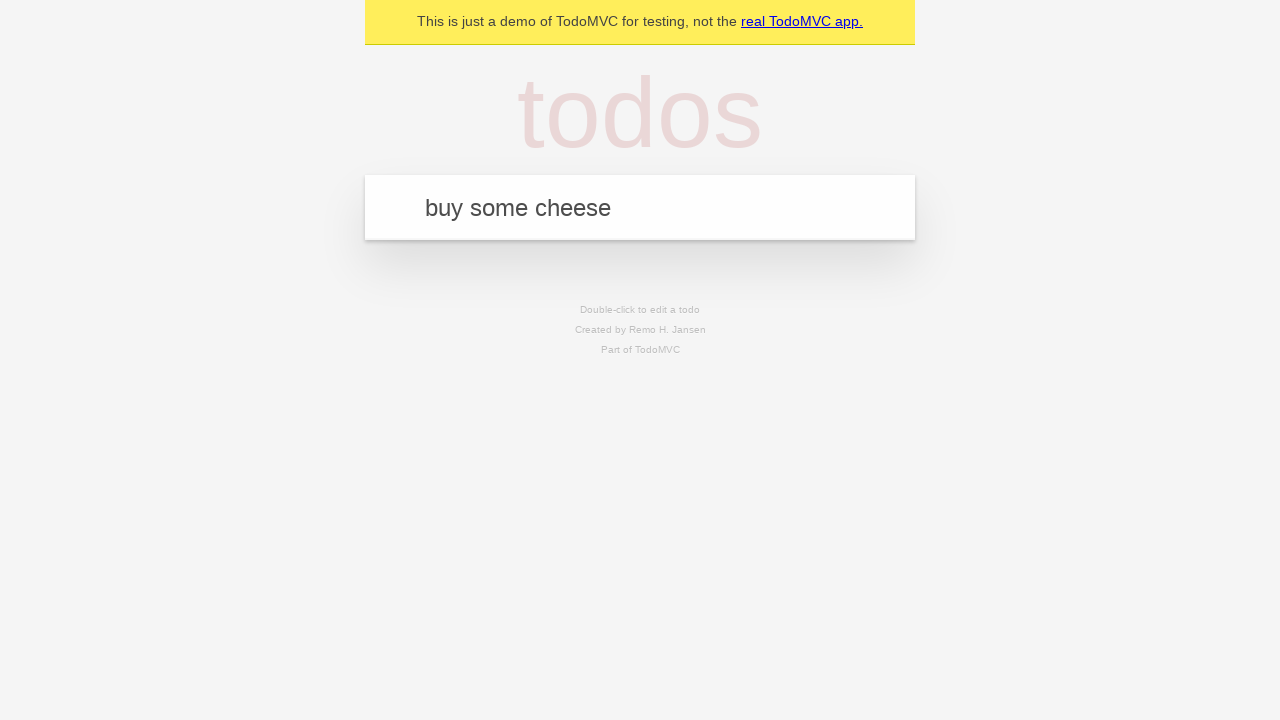

Pressed Enter to create first todo item on internal:attr=[placeholder="What needs to be done?"i]
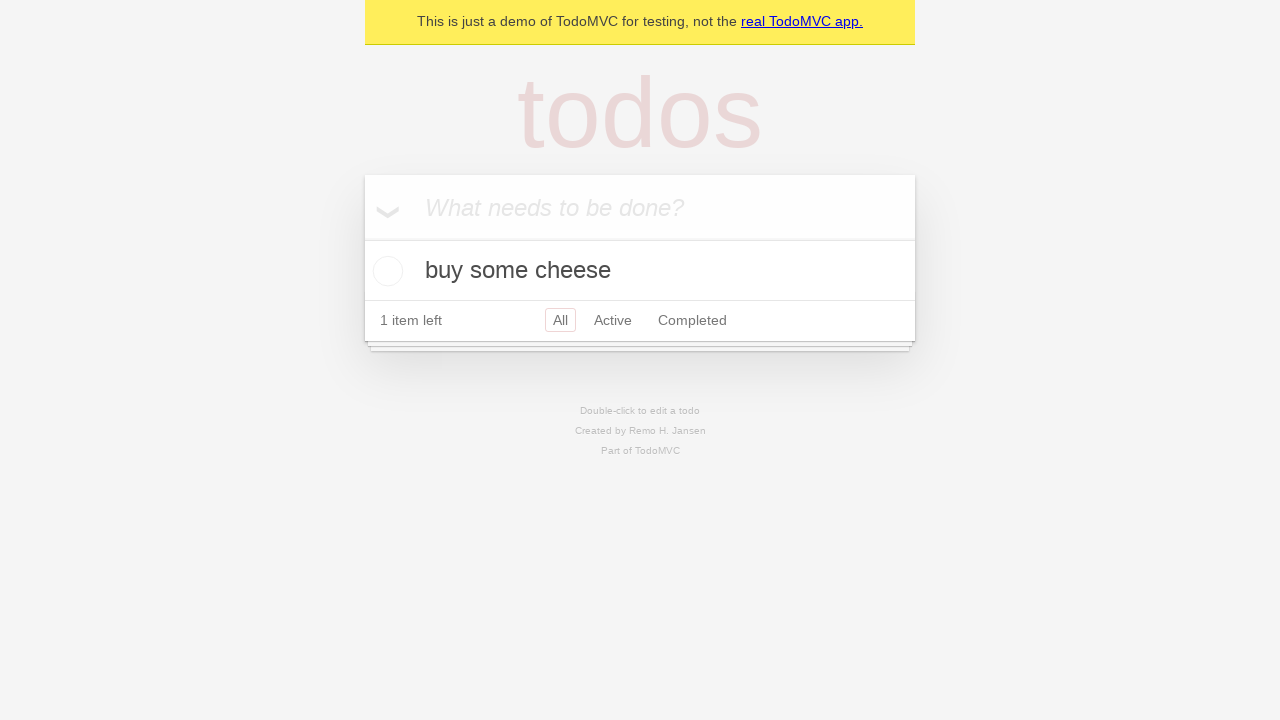

Filled input field with second todo: 'feed the cat' on internal:attr=[placeholder="What needs to be done?"i]
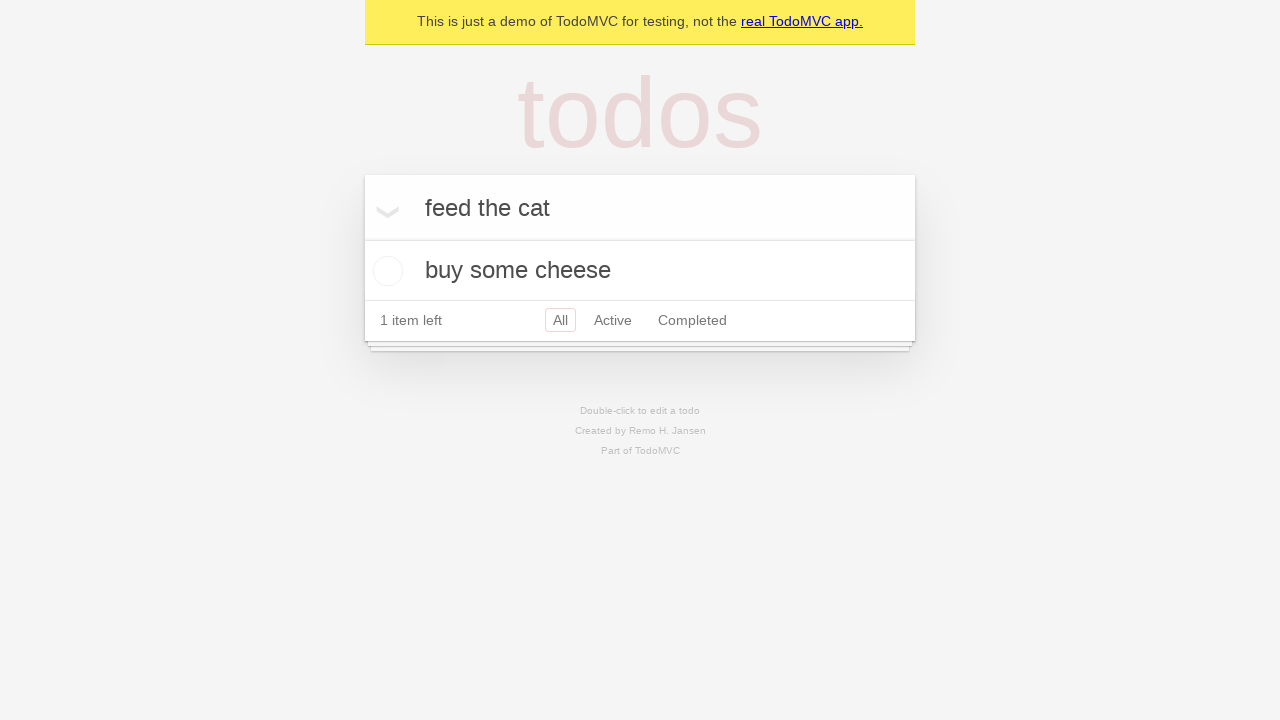

Pressed Enter to create second todo item on internal:attr=[placeholder="What needs to be done?"i]
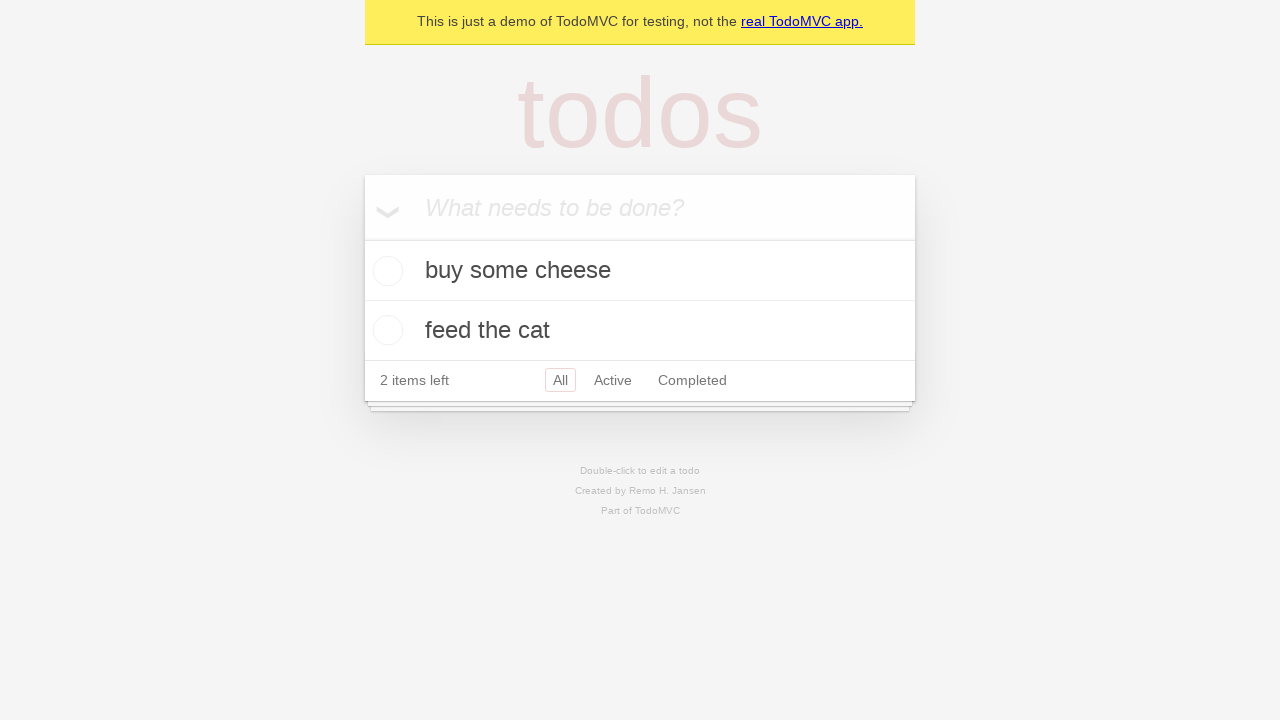

Filled input field with third todo: 'book a doctors appointment' on internal:attr=[placeholder="What needs to be done?"i]
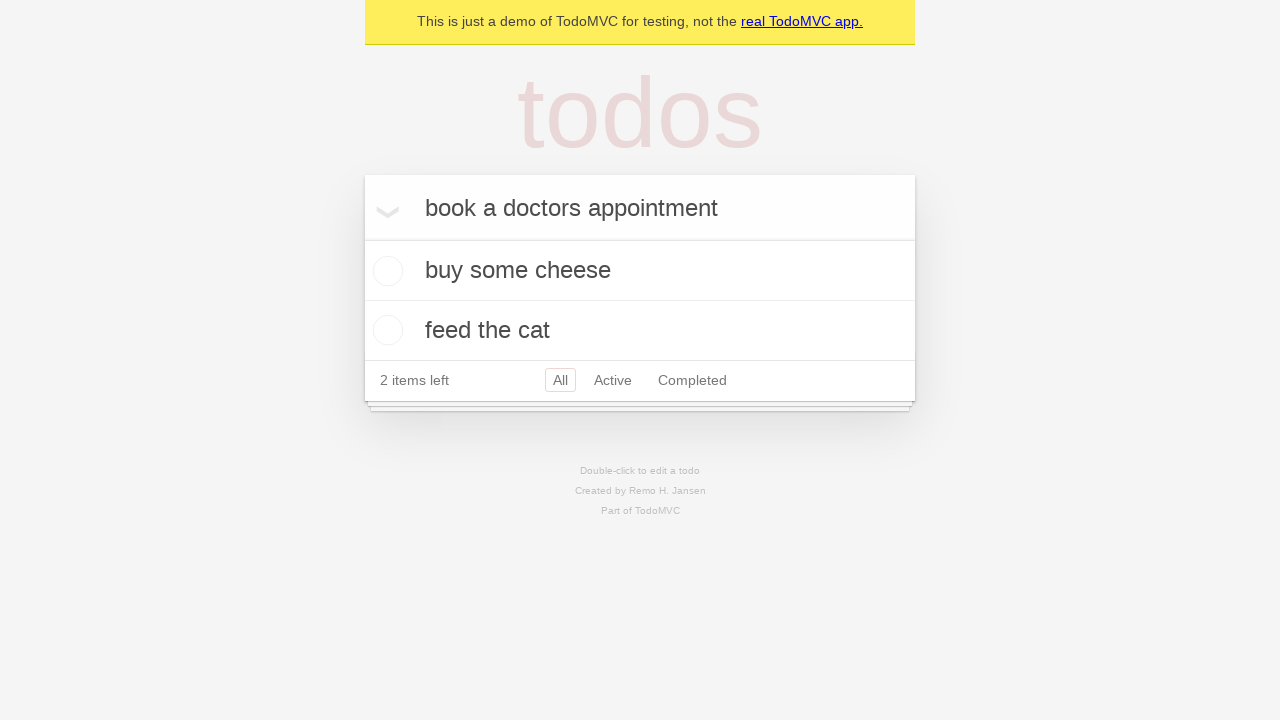

Pressed Enter to create third todo item on internal:attr=[placeholder="What needs to be done?"i]
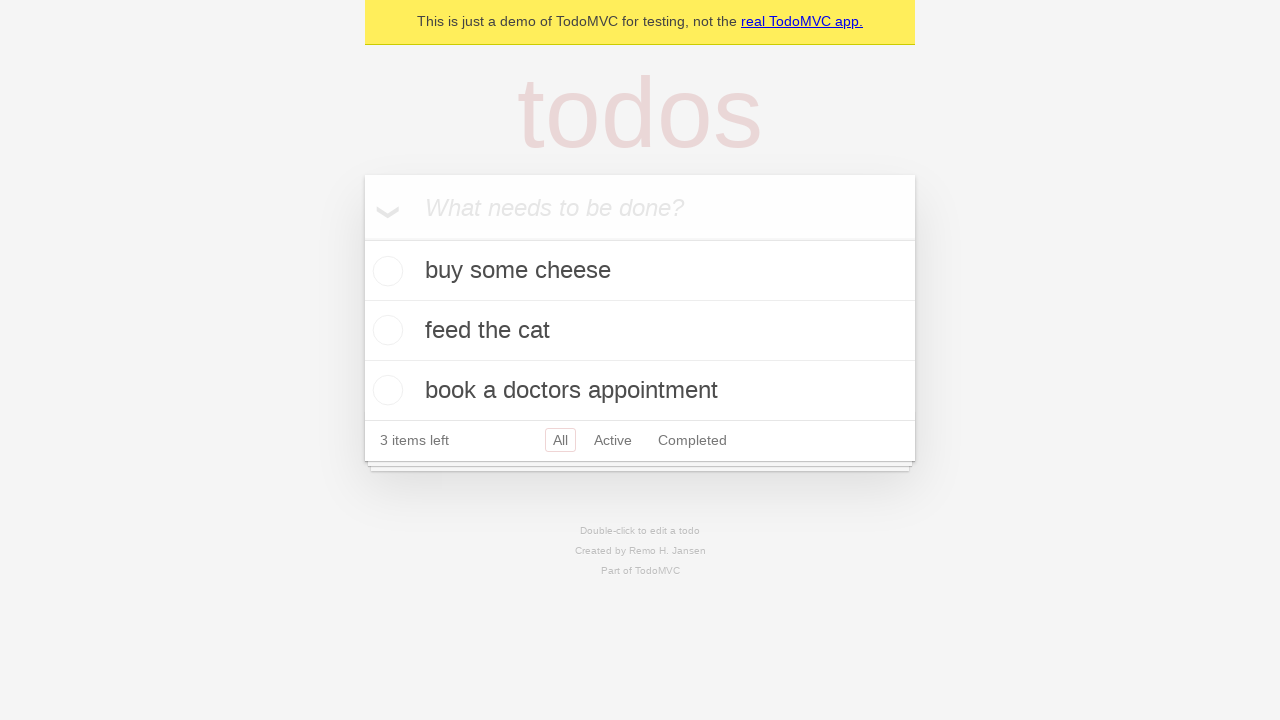

Checked the checkbox for second todo item to mark it as complete at (385, 330) on internal:testid=[data-testid="todo-item"s] >> nth=1 >> internal:role=checkbox
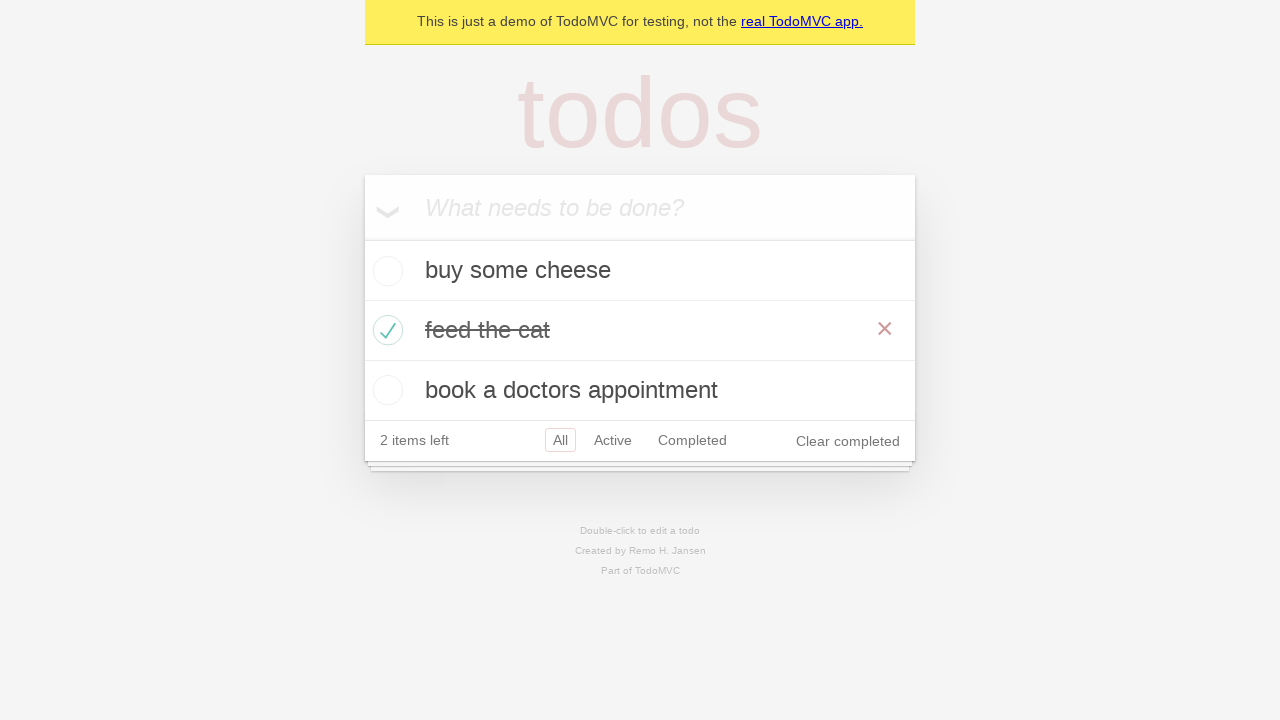

Clicked Active filter to display only incomplete todo items at (613, 440) on internal:role=link[name="Active"i]
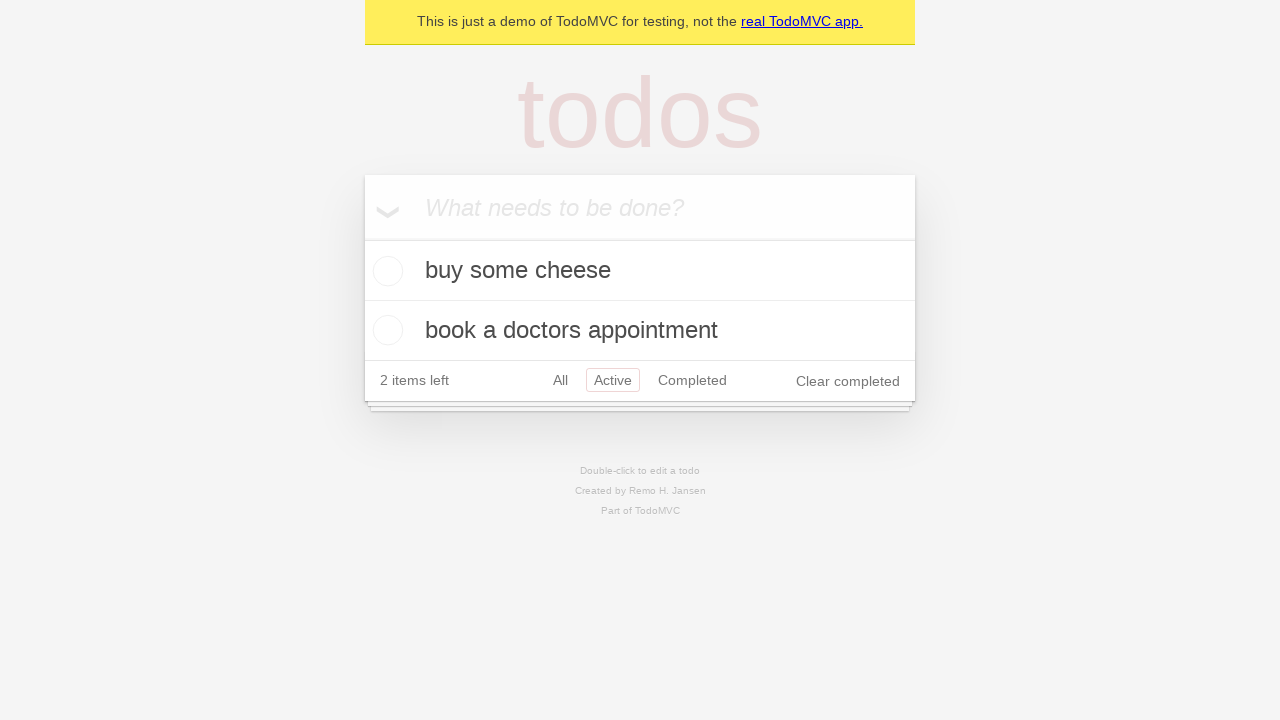

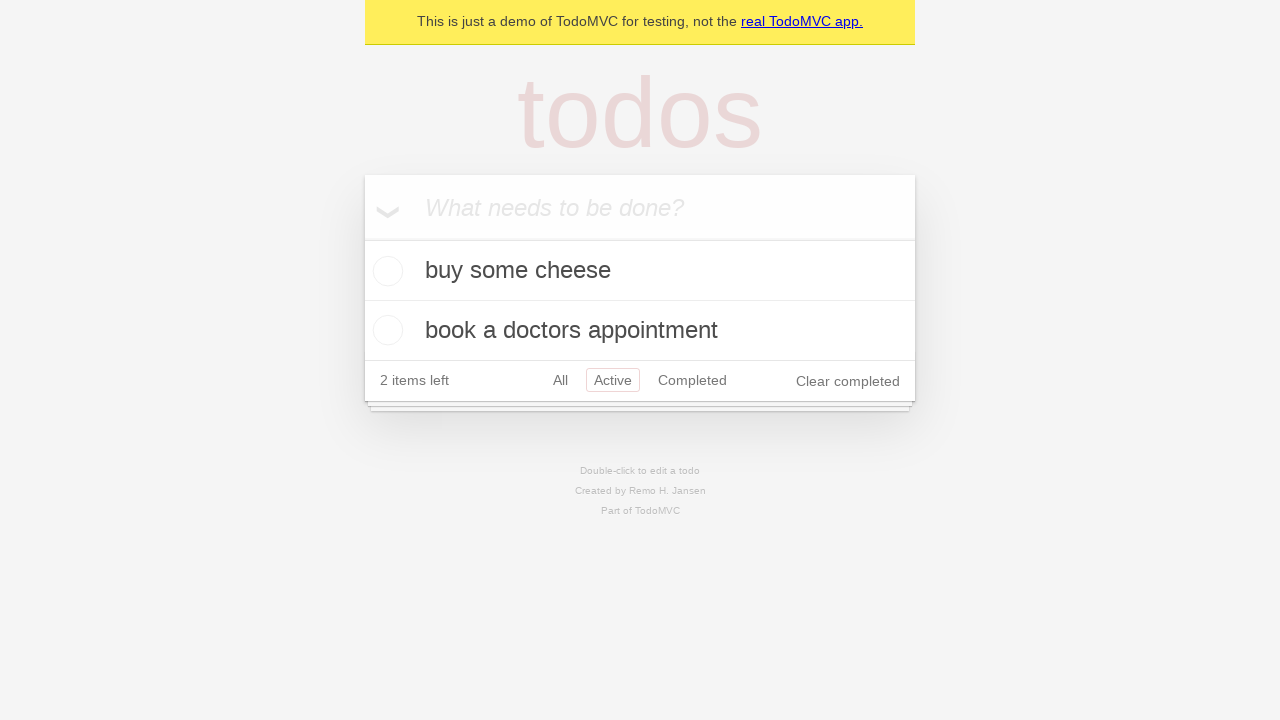